Tests dropdown menu functionality by selecting options using different methods (by index, by value, and by visible text) and verifying the selections

Starting URL: https://the-internet.herokuapp.com/dropdown

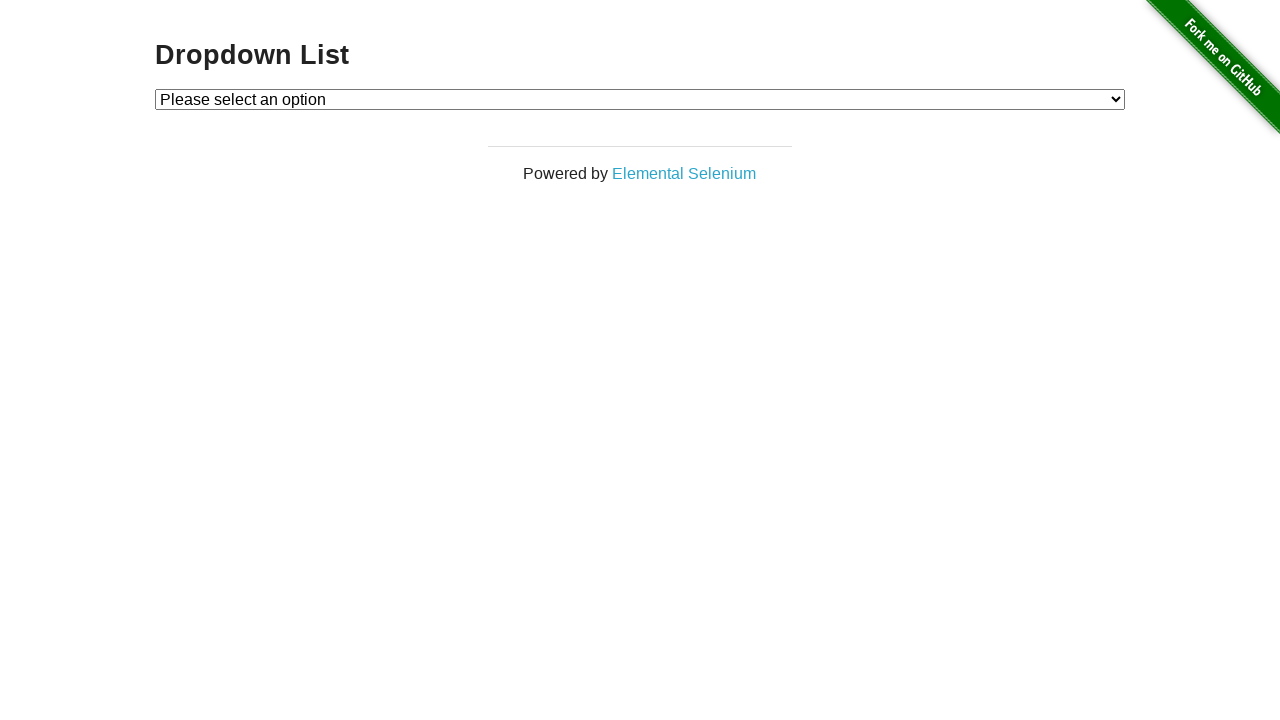

Selected Option 1 by index (index 1) on #dropdown
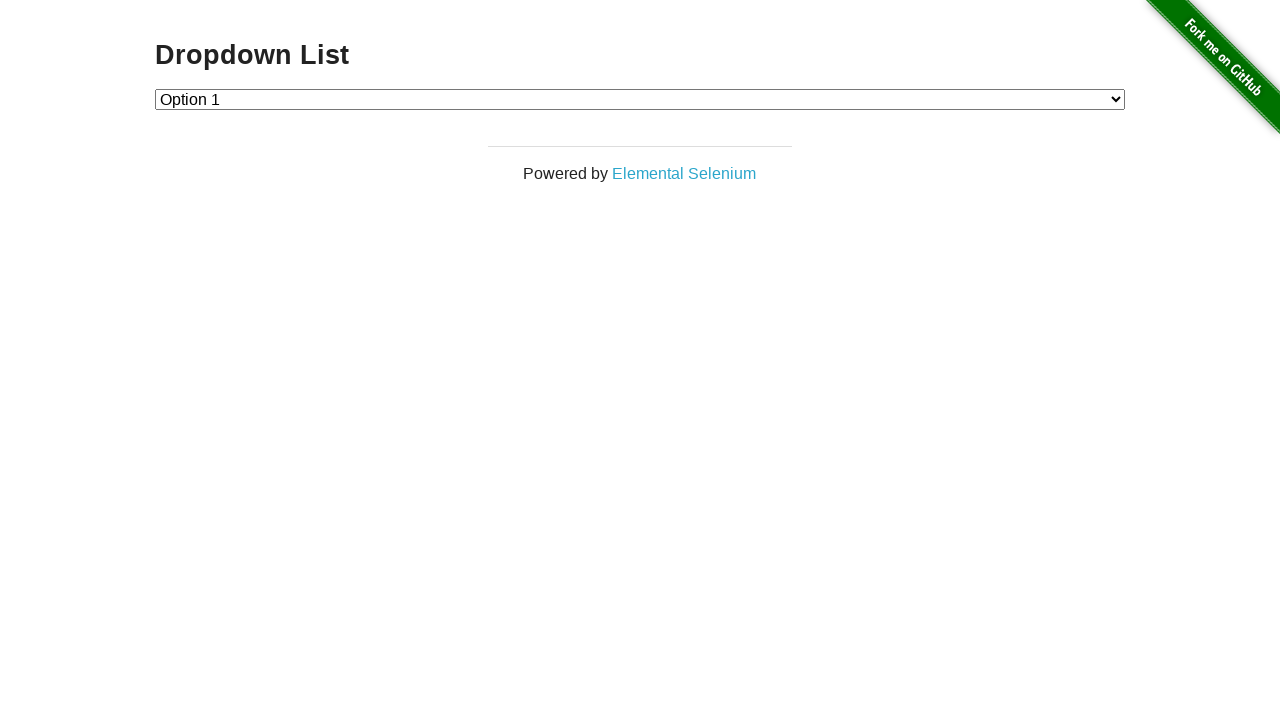

Selected Option 2 by value on #dropdown
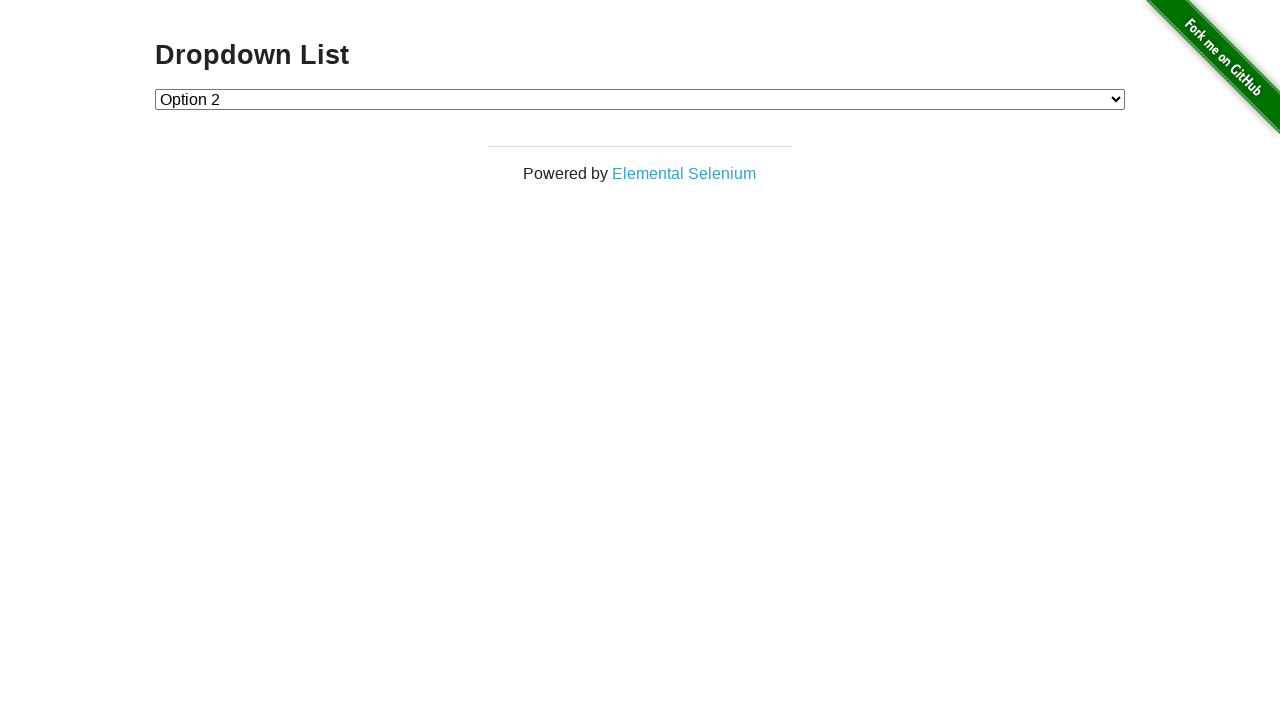

Selected Option 1 by visible text label on #dropdown
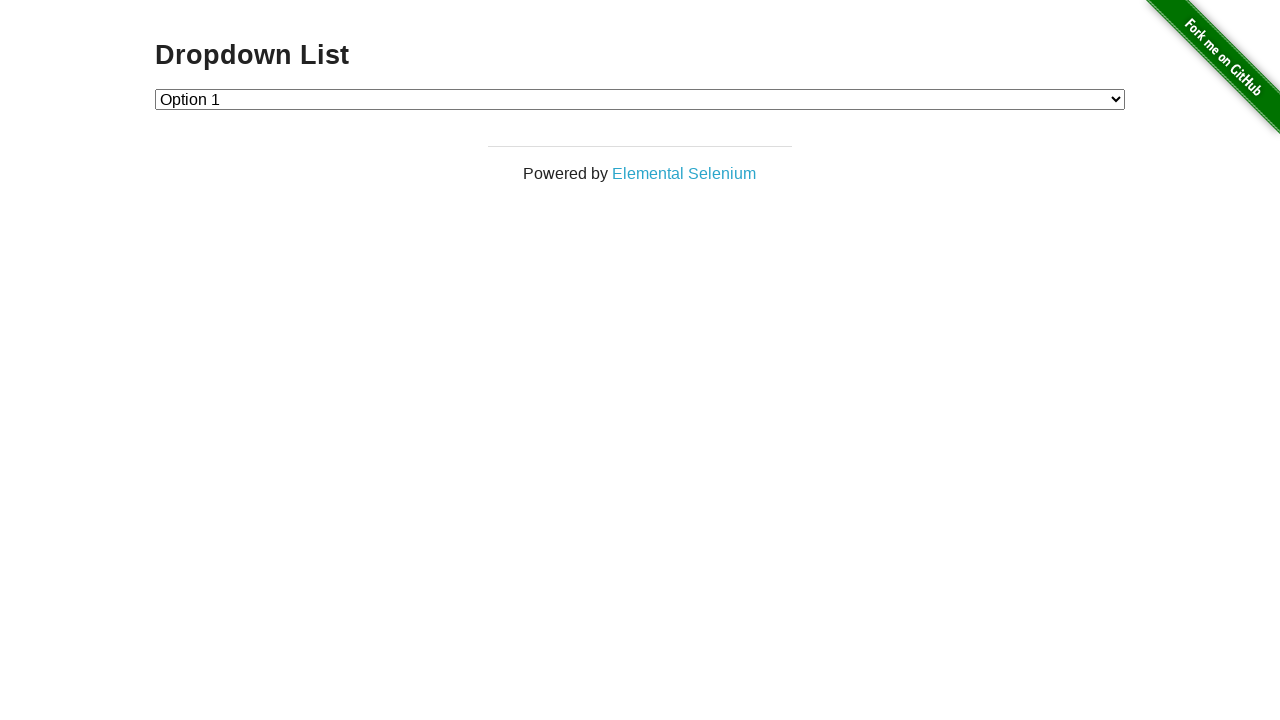

Verified dropdown menu is visible
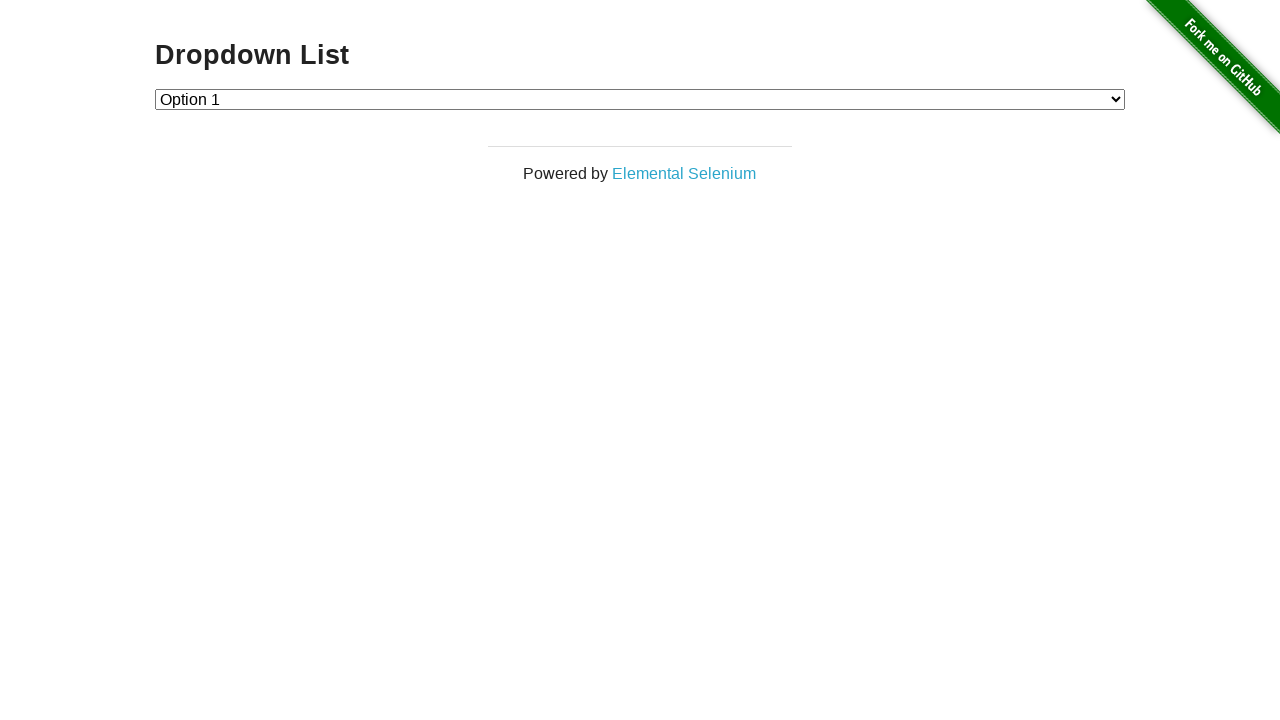

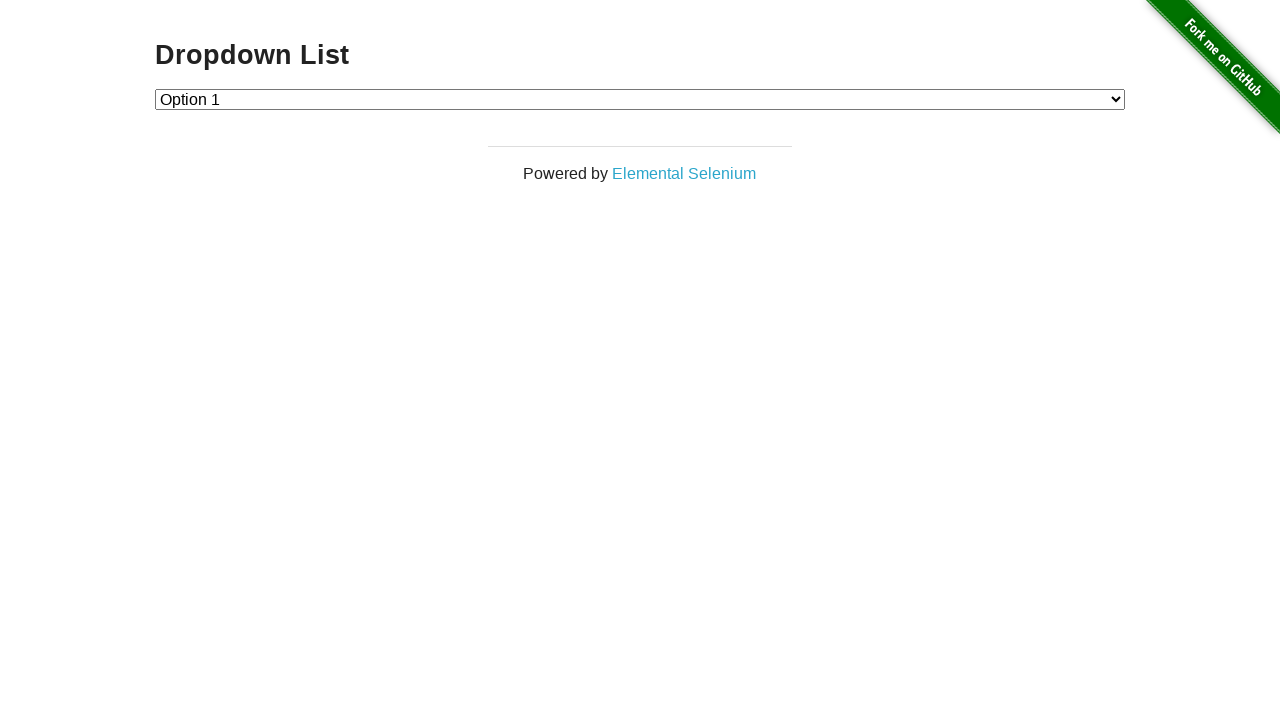